Tests a dummy booking website by selecting various ticket options through radio buttons and verifying the corresponding text displays

Starting URL: https://automationbysqatools.blogspot.com/2021/05/dummy-website.html

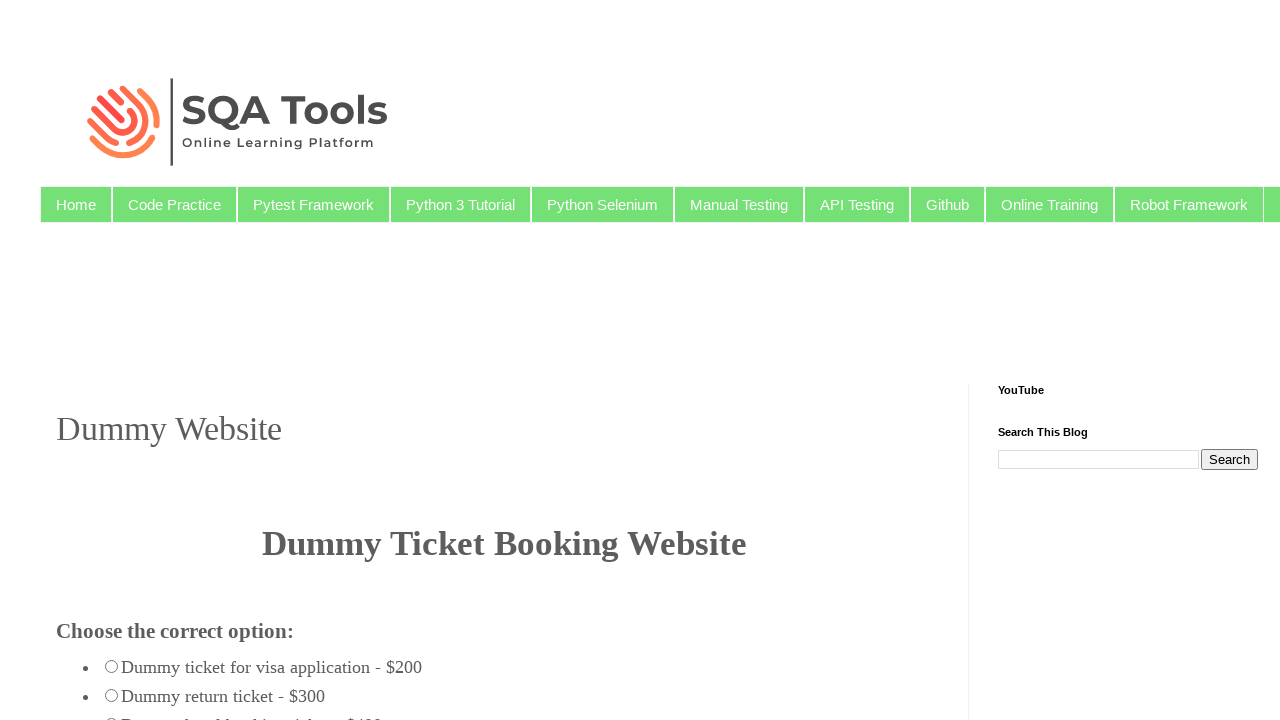

Waited for post title element to load
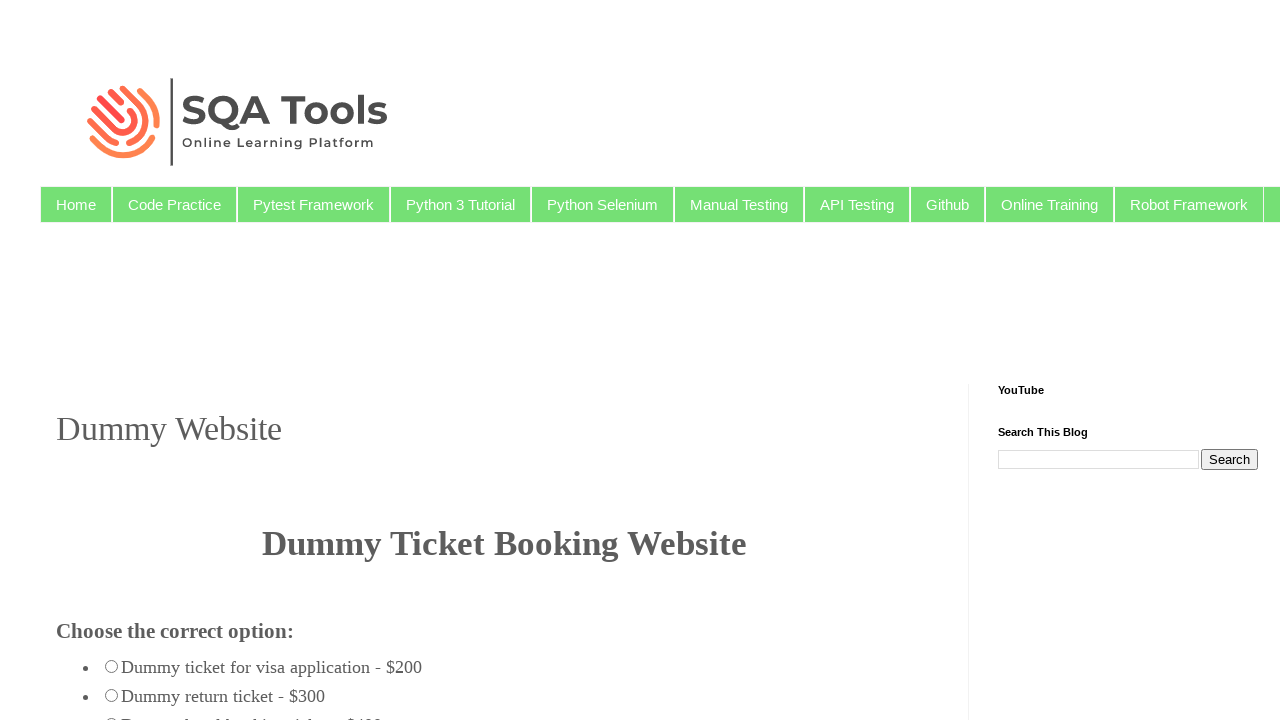

Waited for center-aligned heading element to load
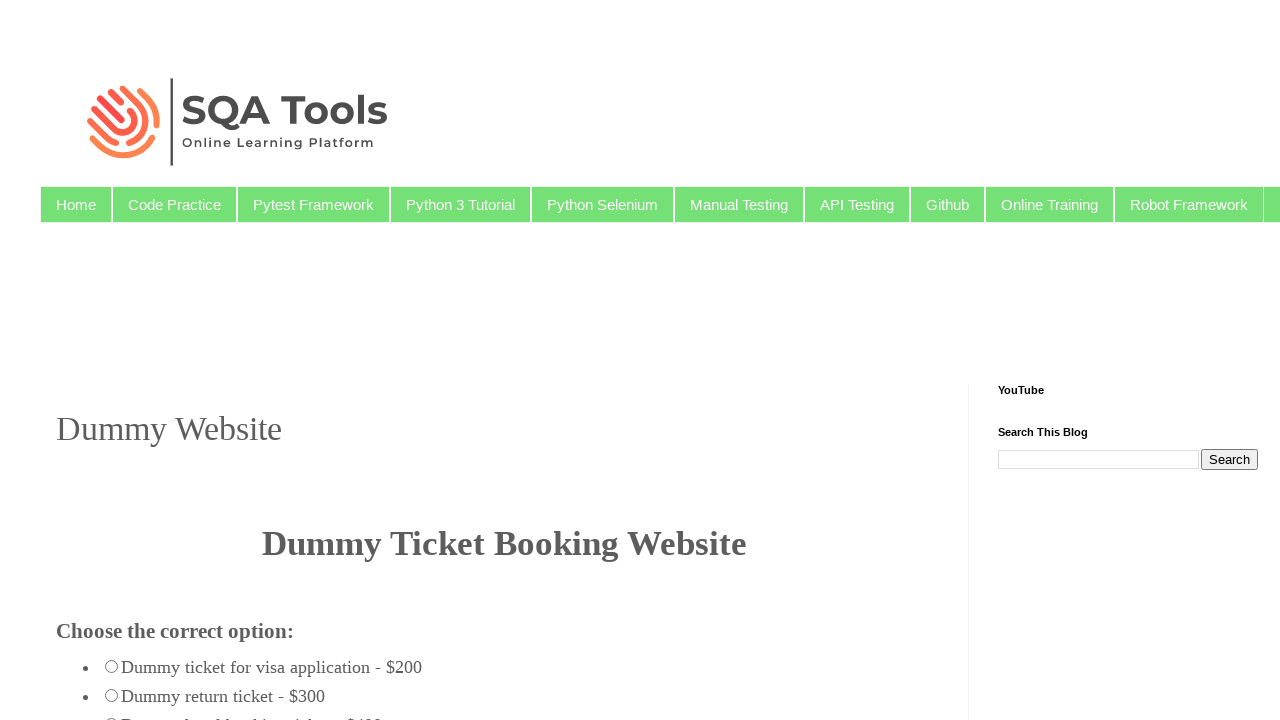

Clicked visa application radio button option at (112, 666) on input[value='radio_123']
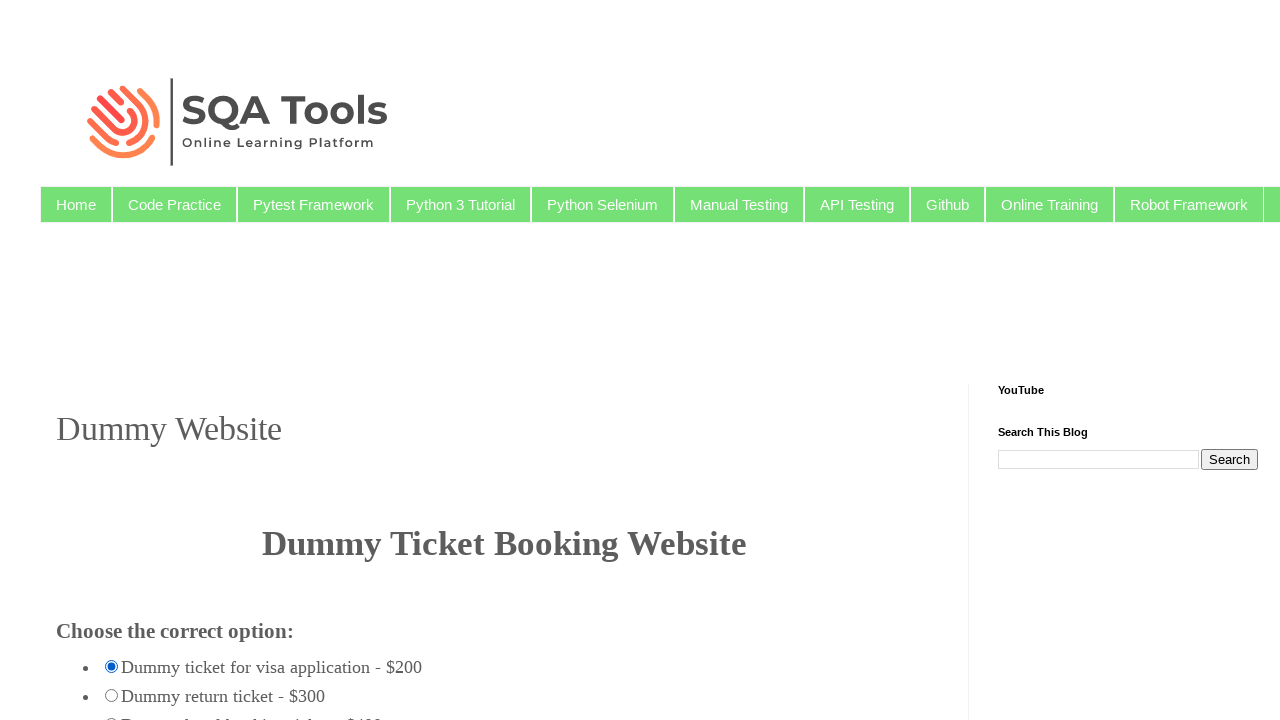

Clicked return ticket radio button option at (112, 695) on input[value='radio_345']
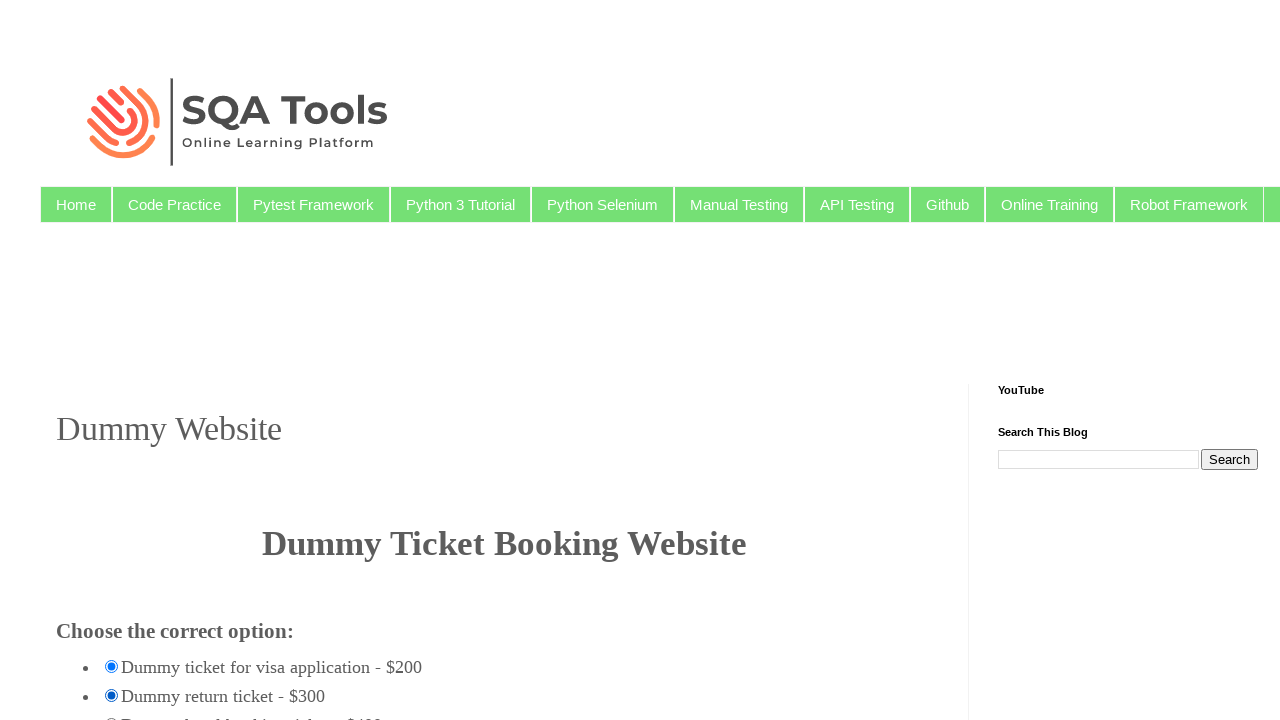

Clicked hotel booking radio button option at (112, 714) on input[value='radio_678']
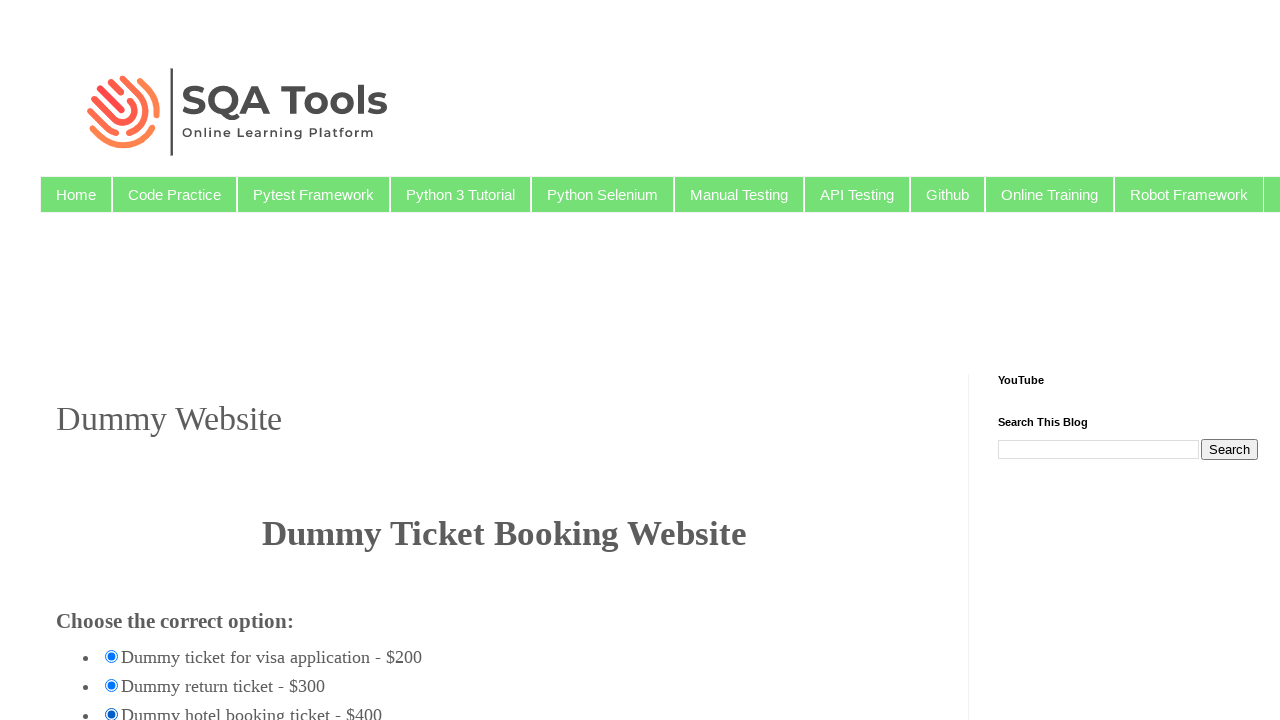

Clicked flight and hotel booking combo radio button option at (112, 360) on (//input[@value='radio_558'])[1]
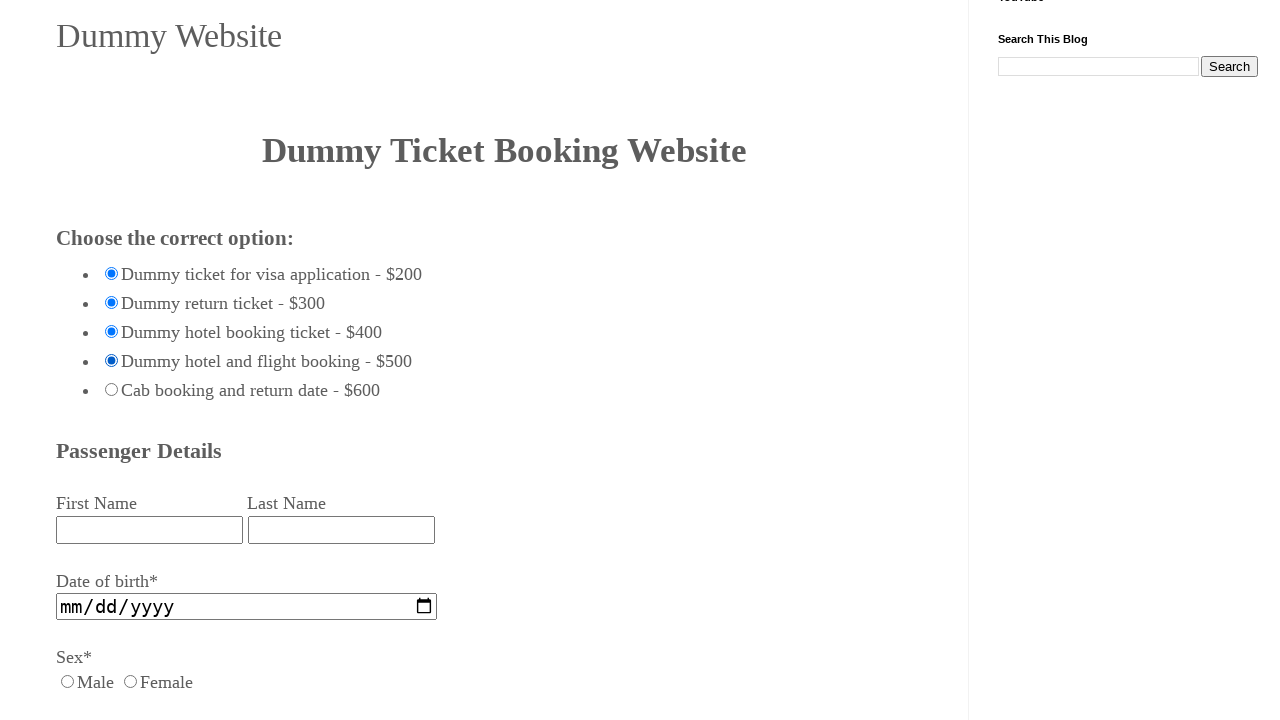

Clicked cab booking radio button option at (112, 389) on (//input[@value='radio_558'])[2]
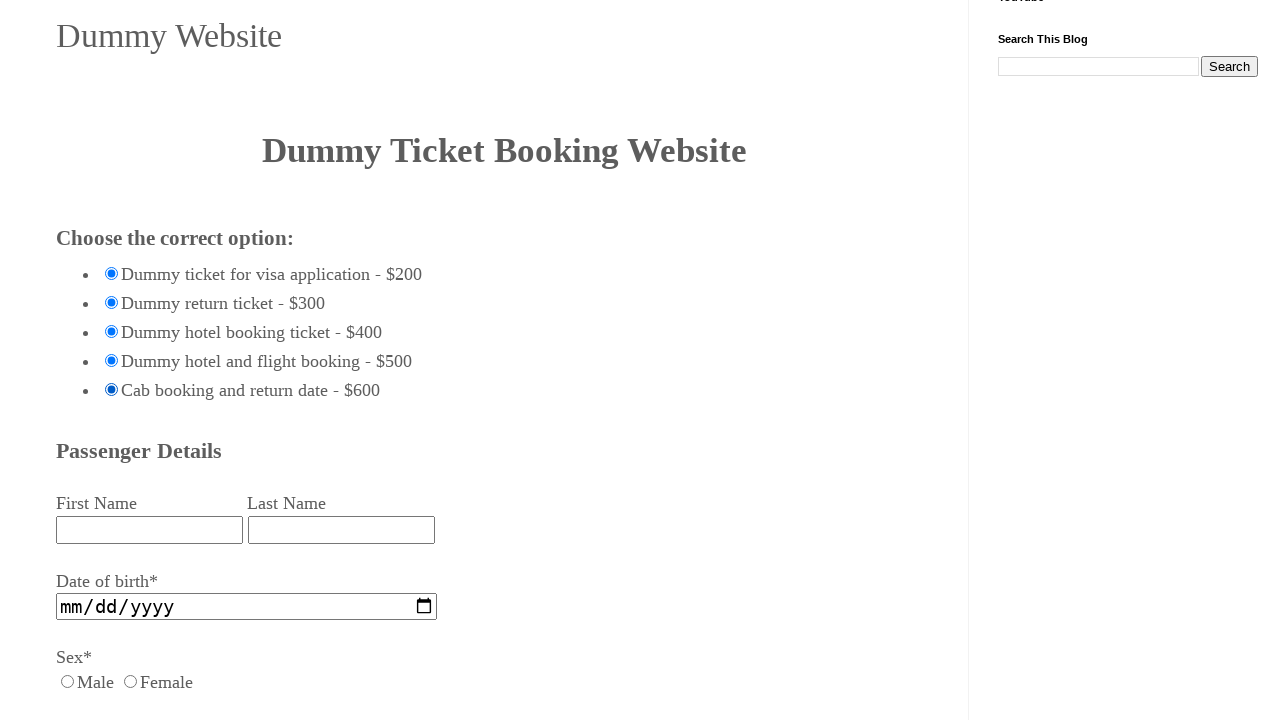

Waited 1 second for all selections to be processed
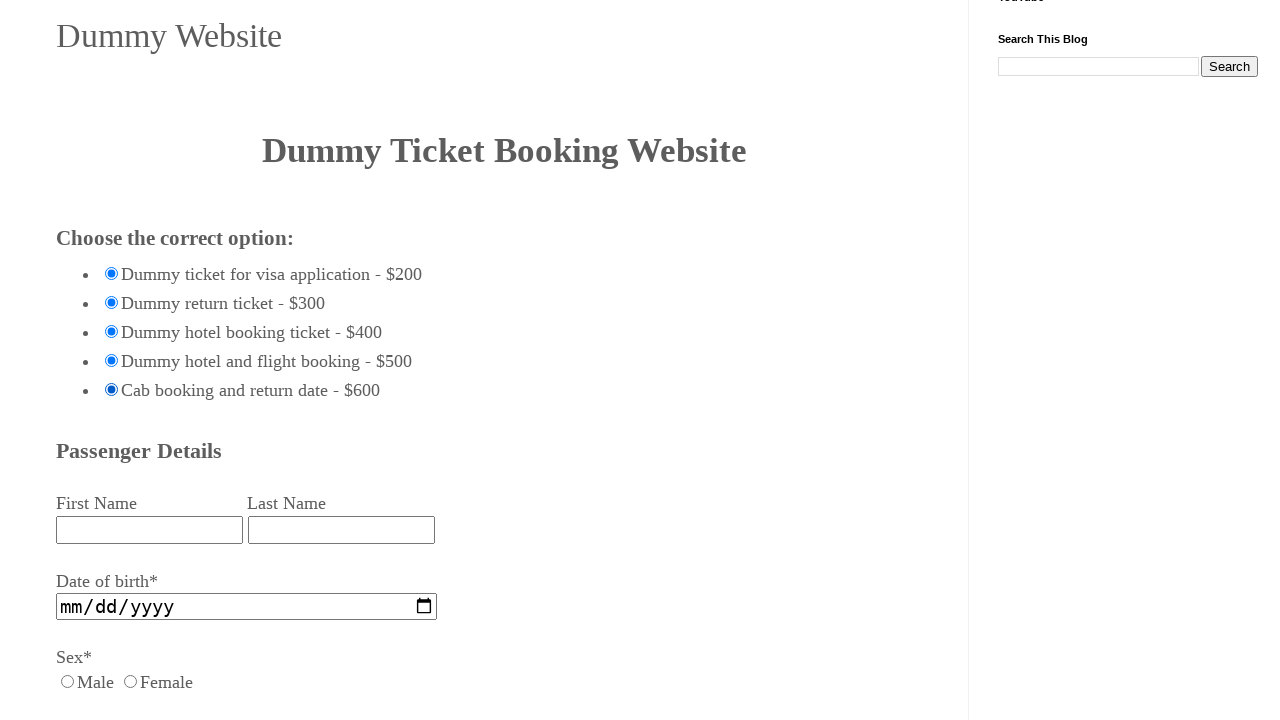

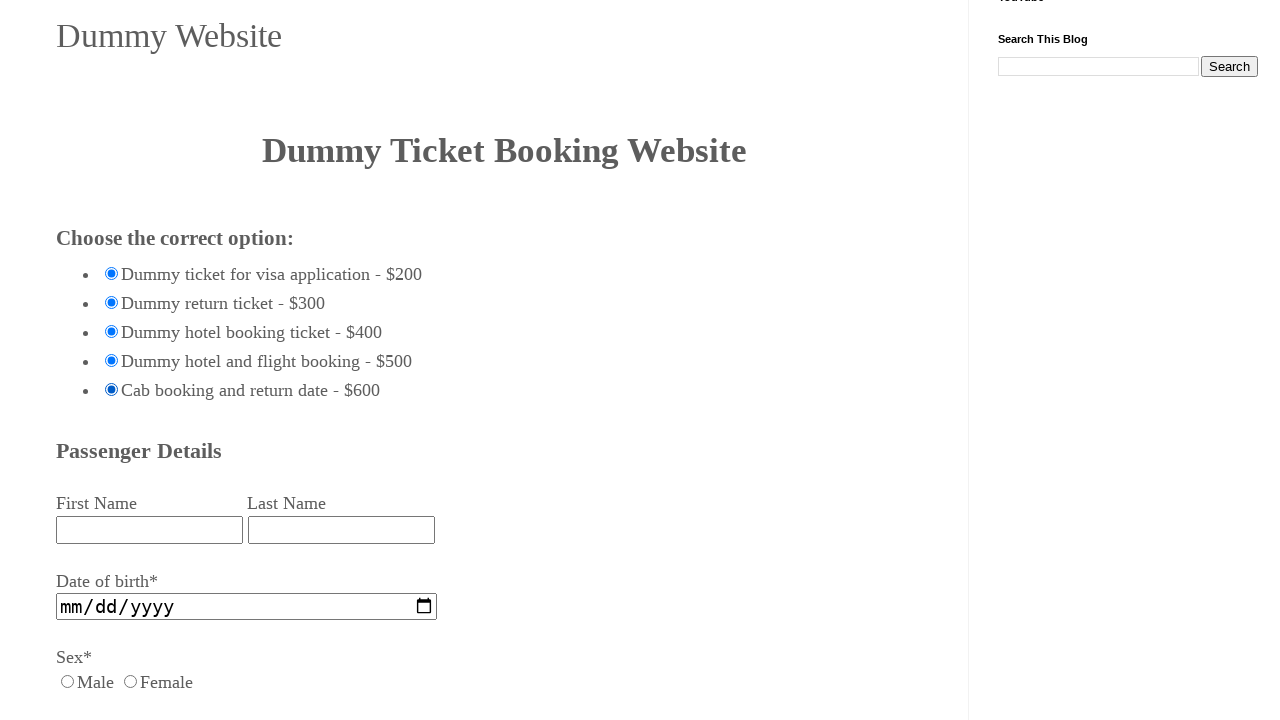